Tests drag and drop functionality on jQuery UI demo page by dragging an element into a droppable area, then navigating to the Demos page

Starting URL: https://jqueryui.com/droppable/

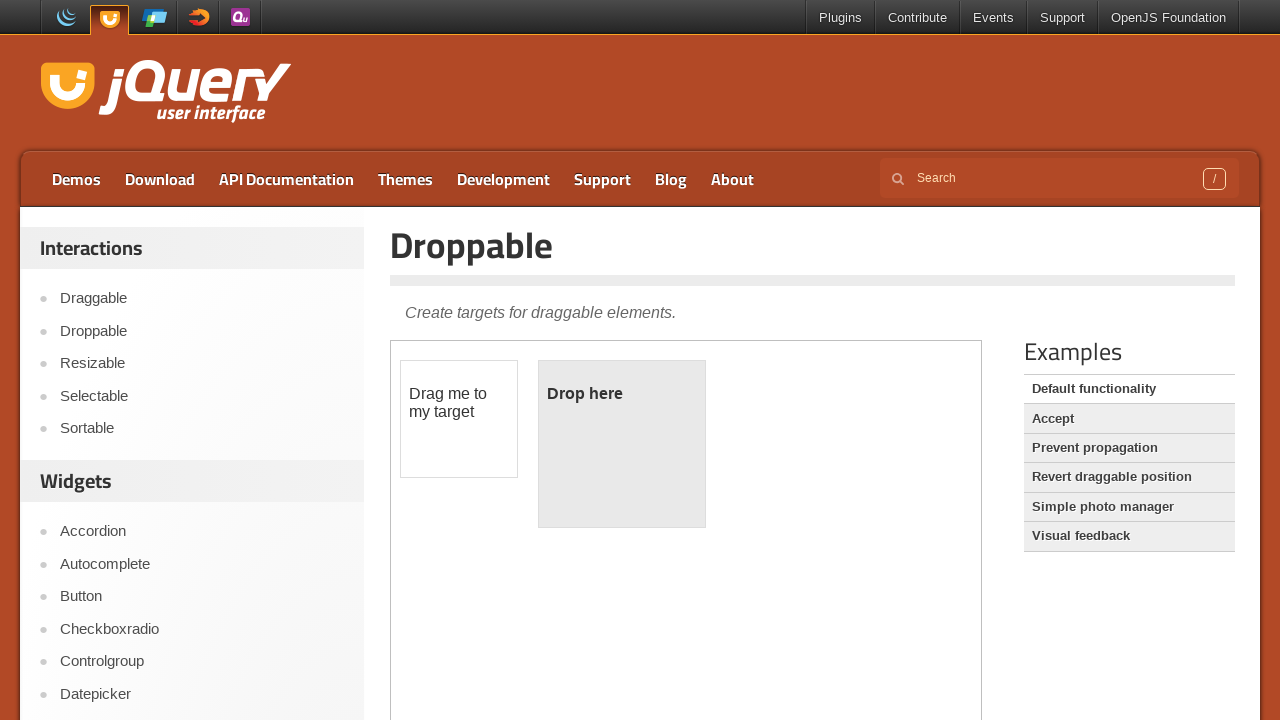

Located the demo iframe
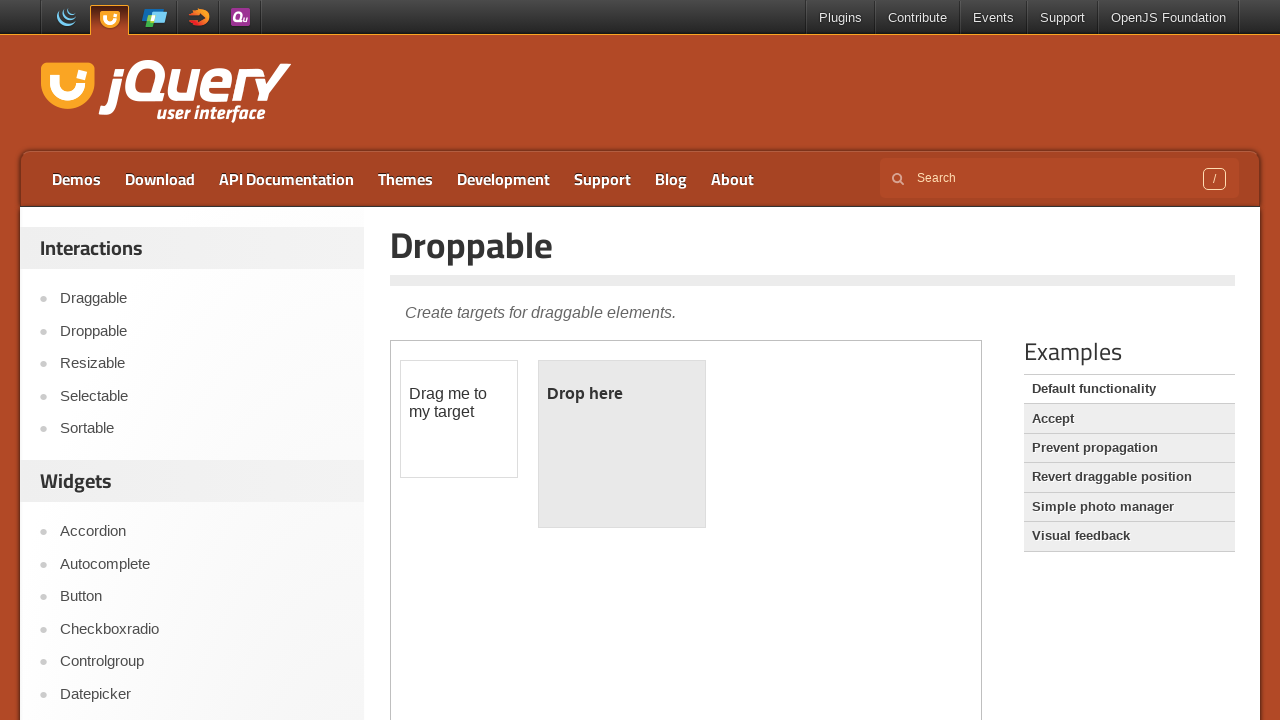

Located the draggable element
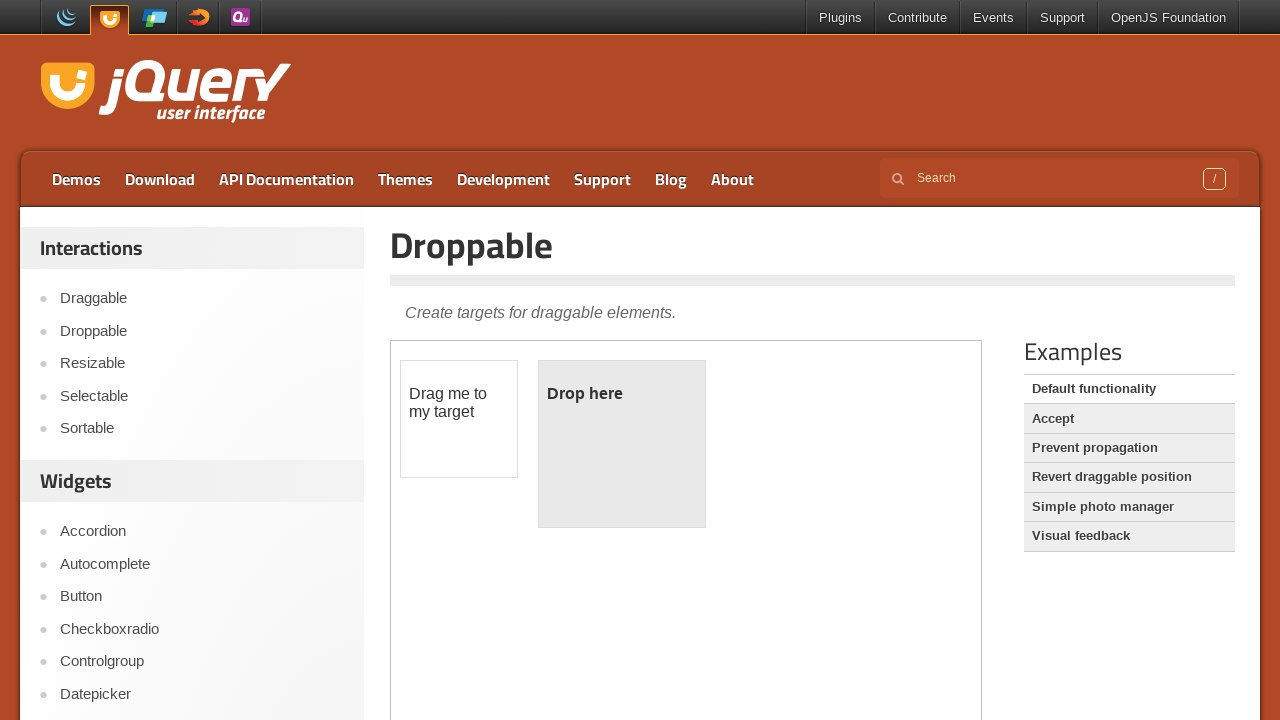

Located the droppable element
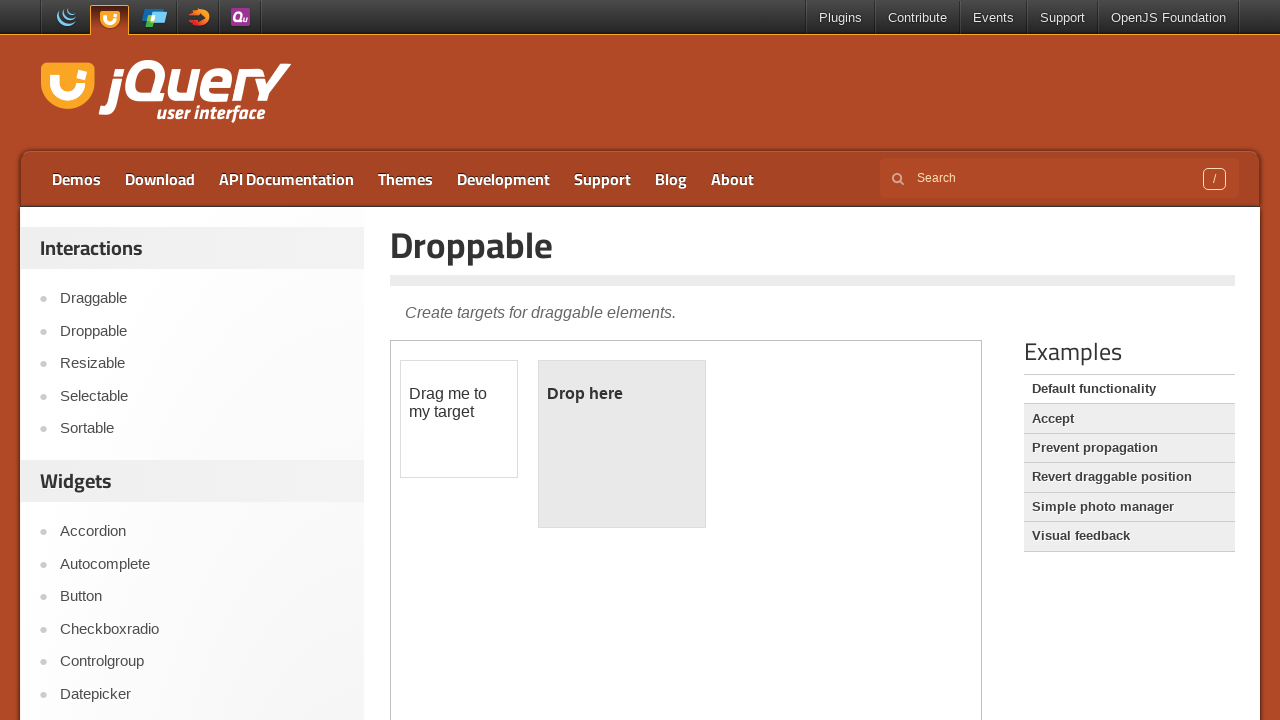

Dragged element into droppable area at (622, 444)
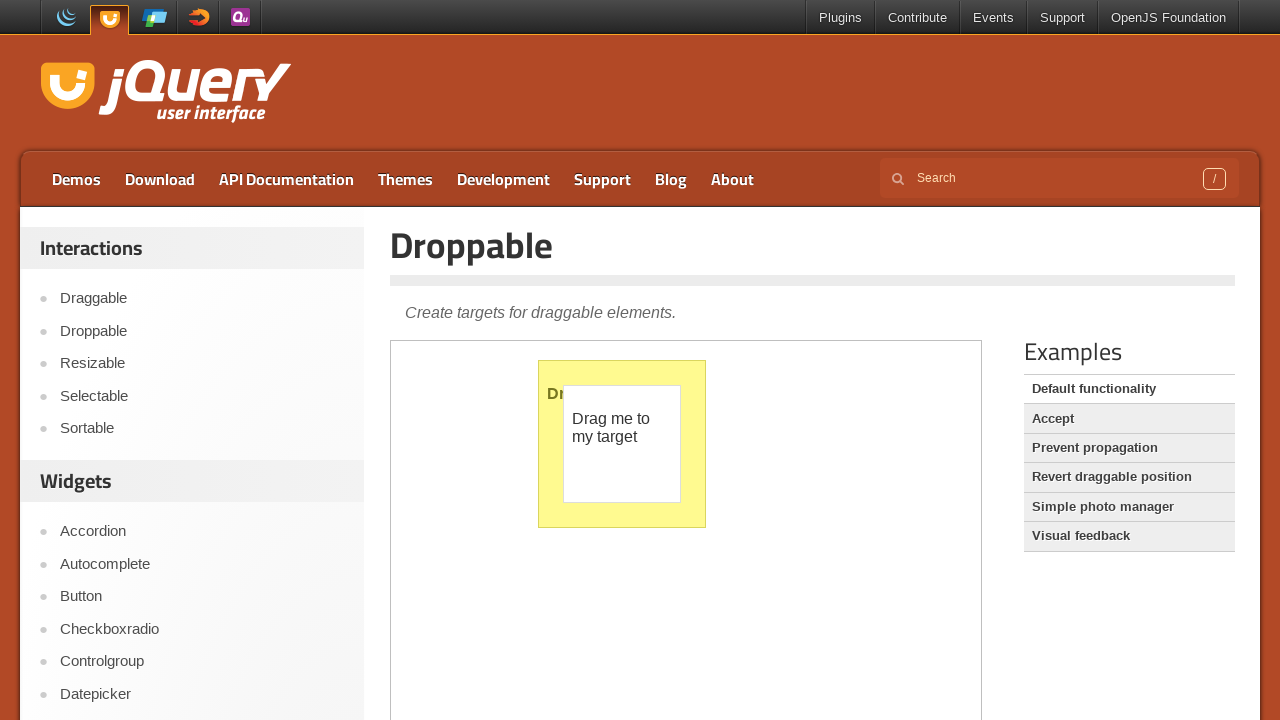

Clicked on Demos link at (76, 179) on text=Demos
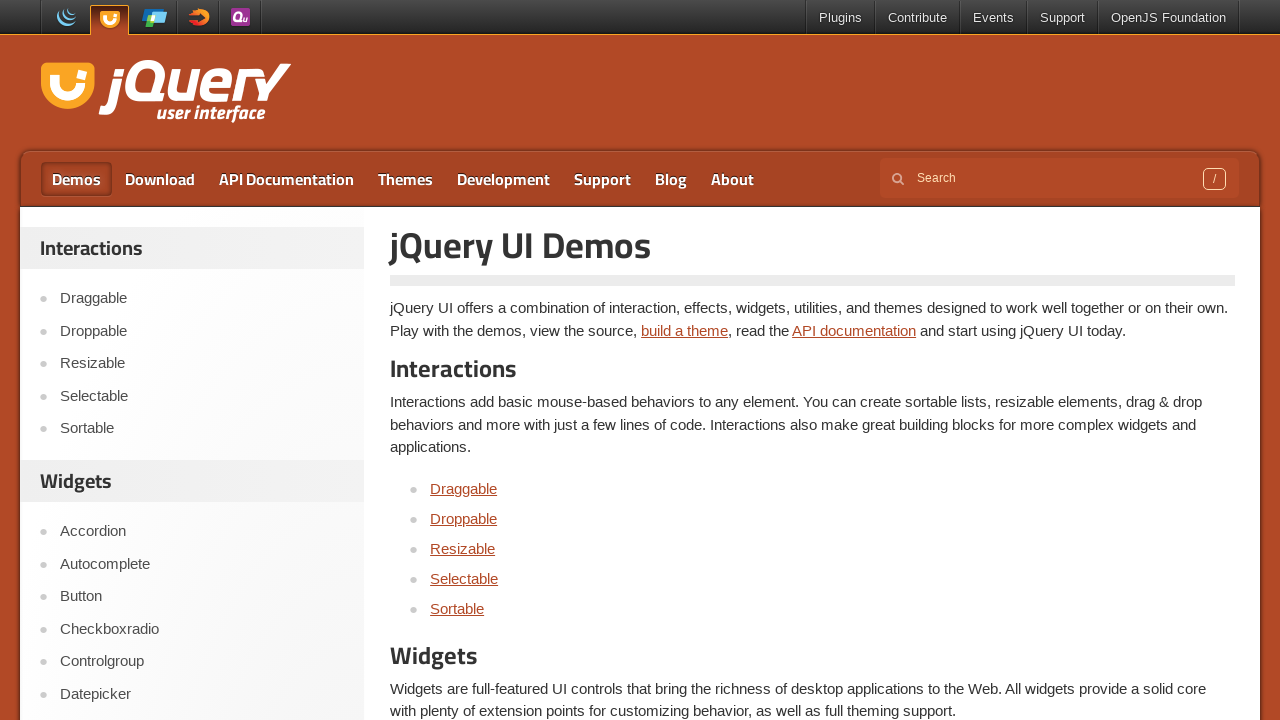

Page load completed
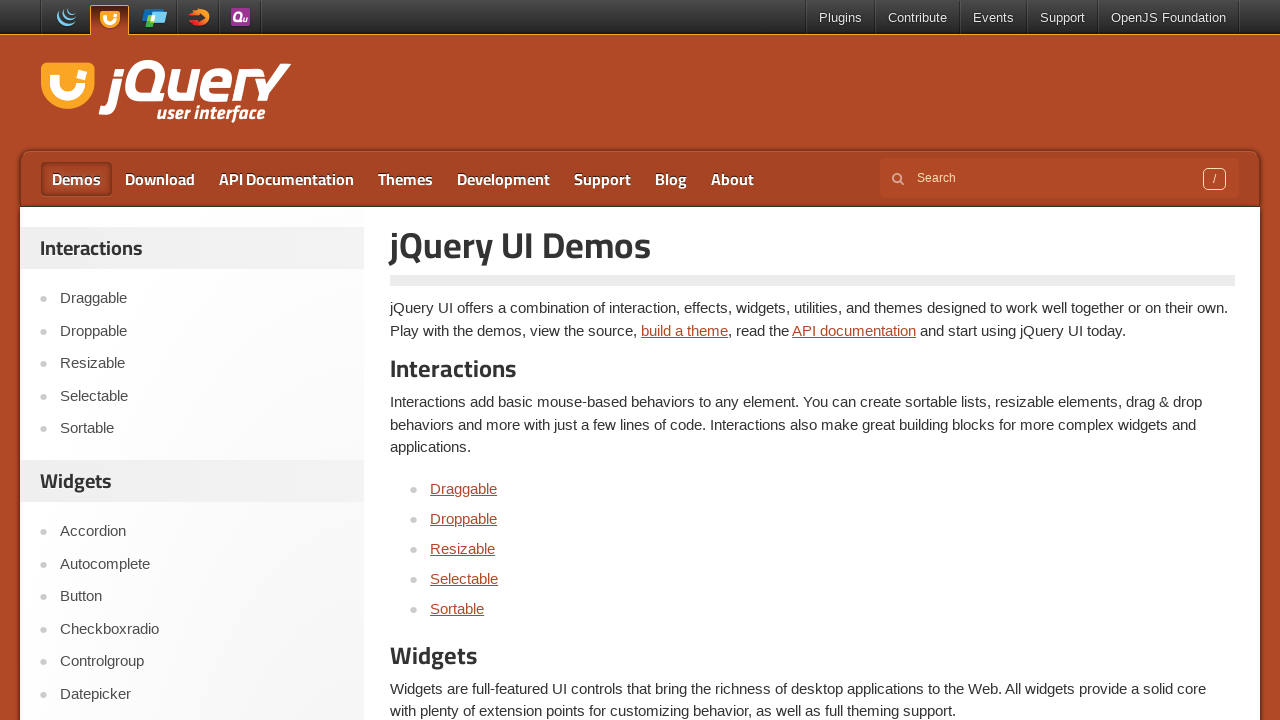

Verified 'Demos' is in page title
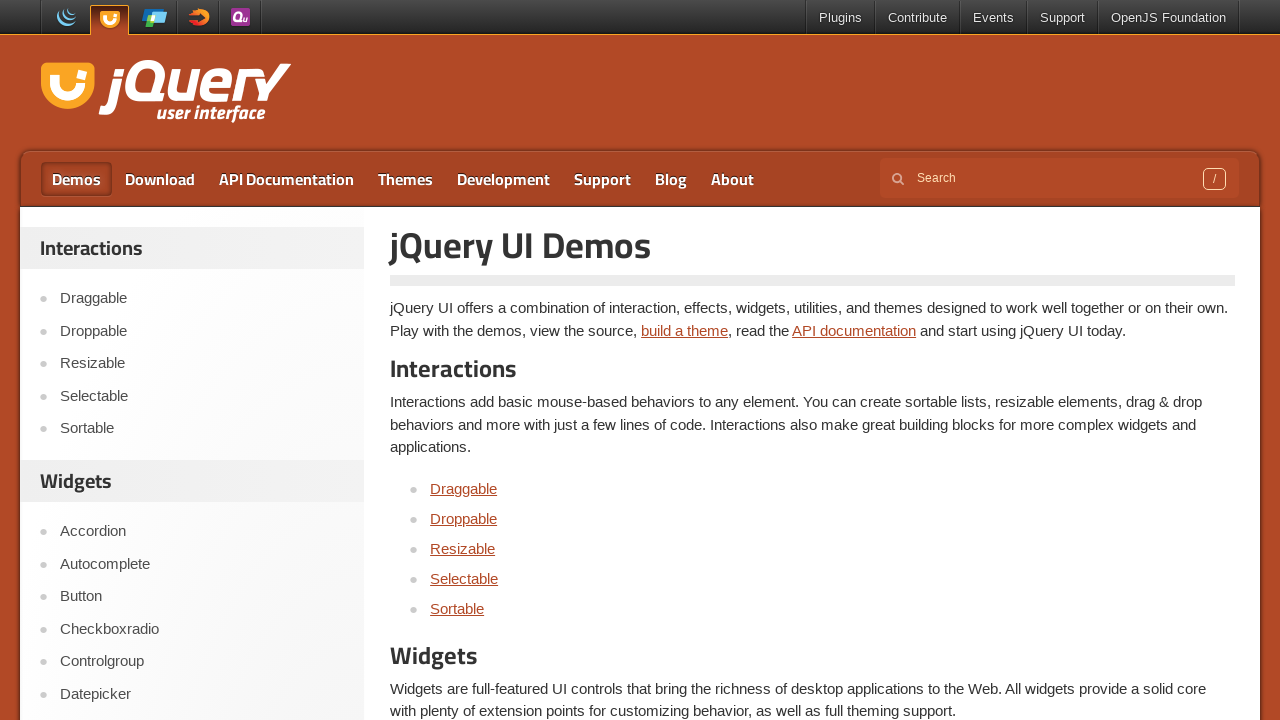

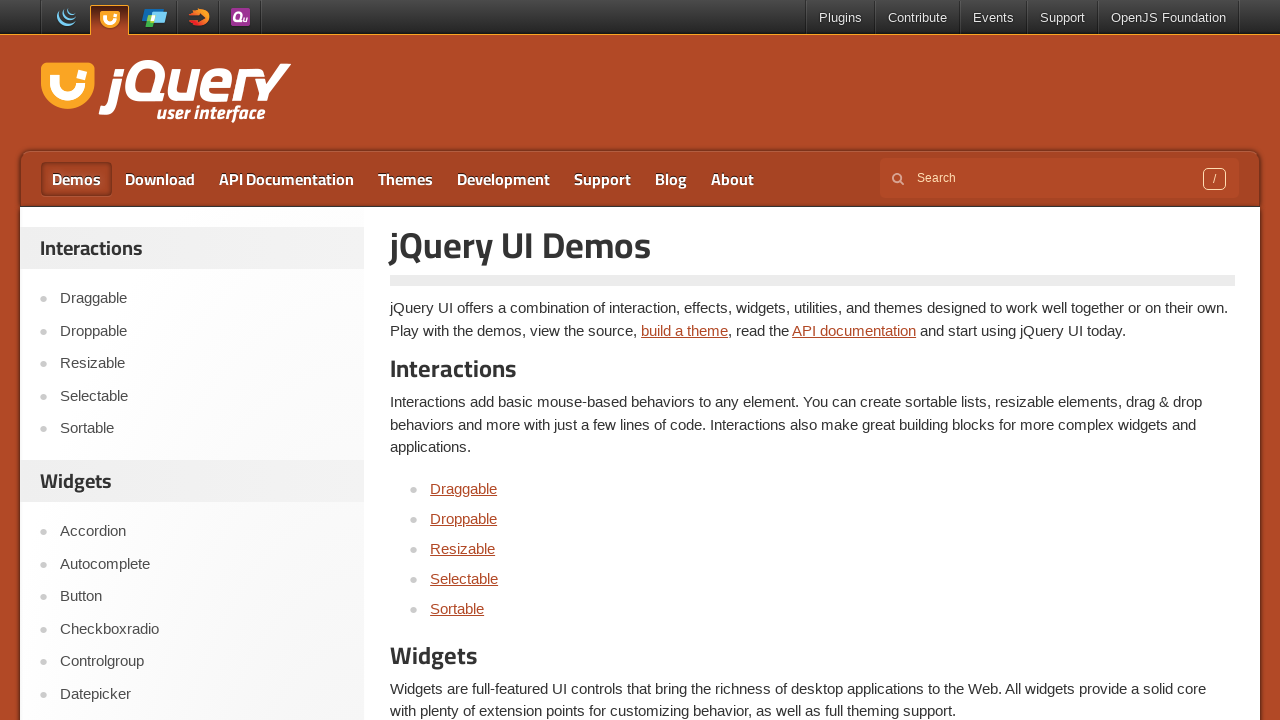